Tests applying a coupon code for discount on the basket page

Starting URL: http://practice.automationtesting.in/

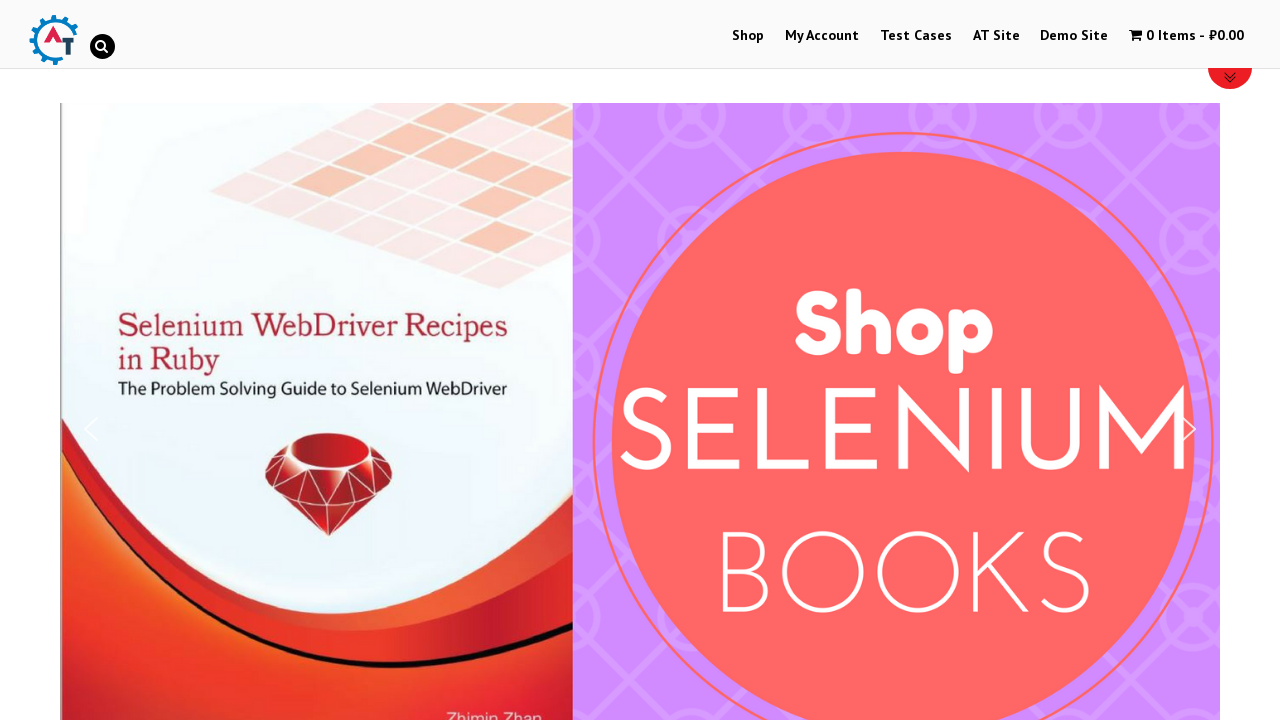

Clicked on Shop Menu at (748, 36) on xpath=//li[@id='menu-item-40']
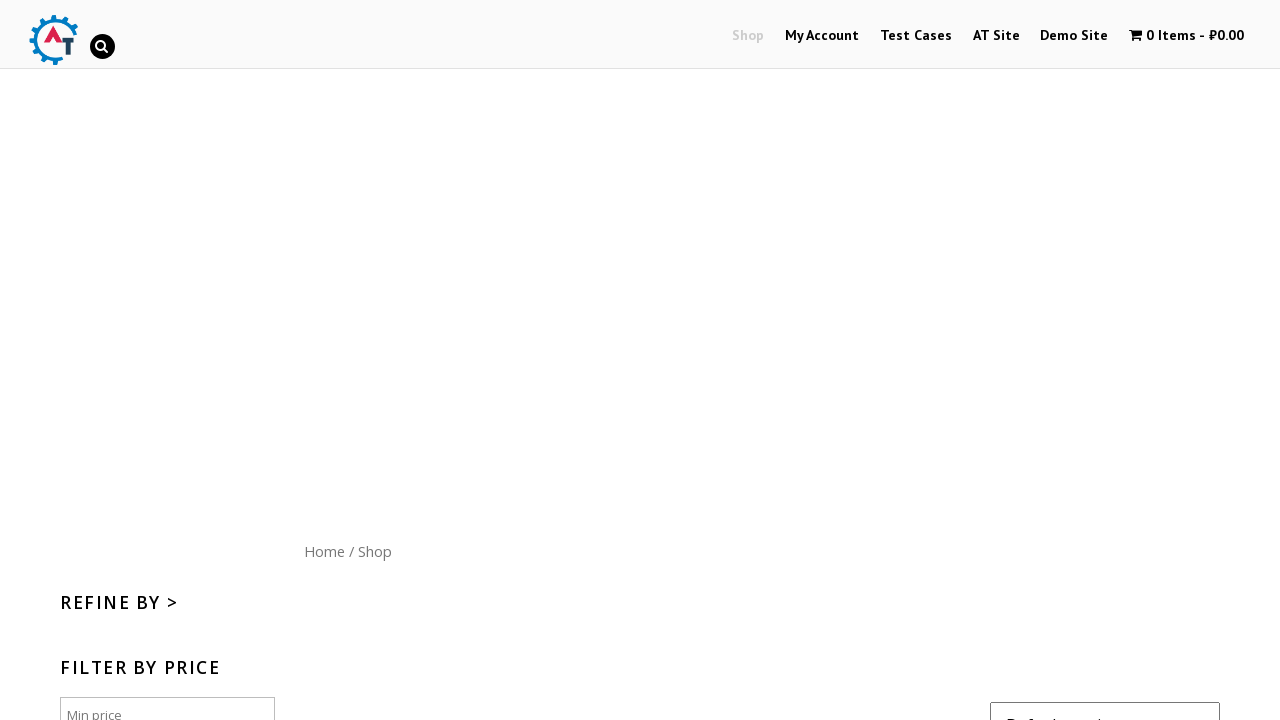

Clicked on Home menu button at (324, 551) on xpath=//div[@id='content']/nav/a
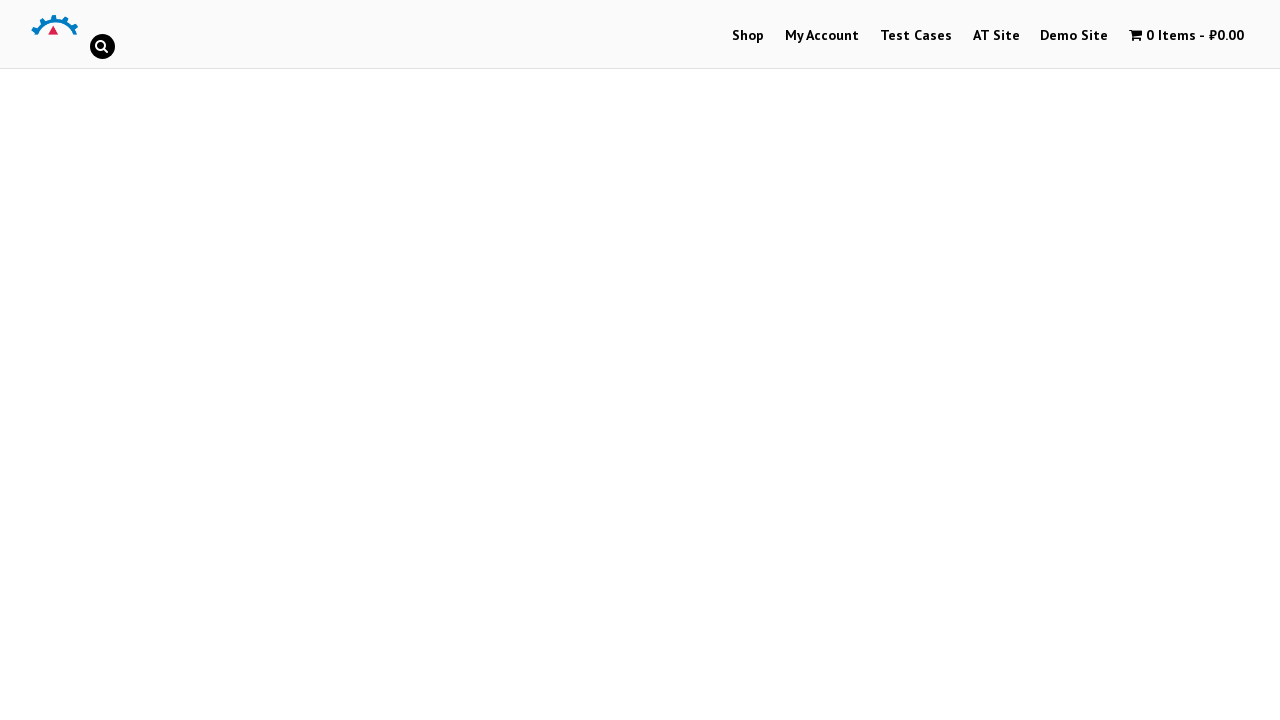

Clicked on arrival product image at (1039, 361) on //*[@id="text-22-sub_row_1-0-2-2-0"]/div/ul/li/a[1]/img
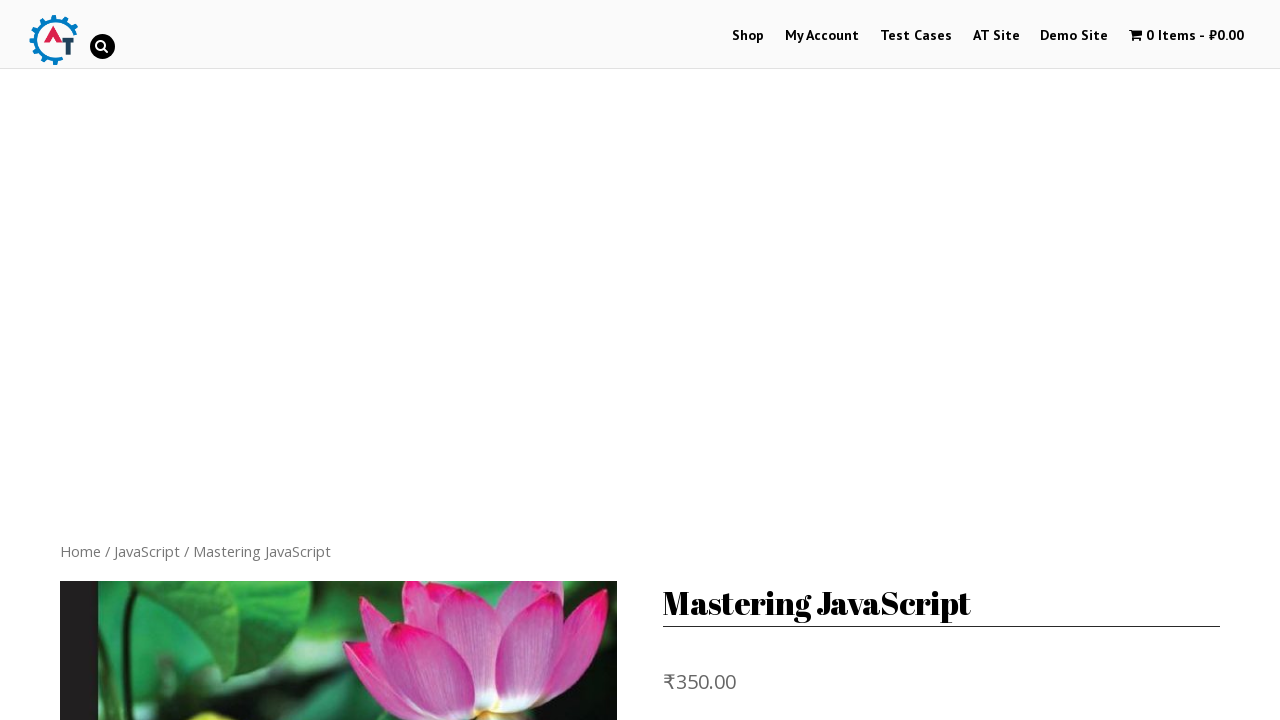

Clicked Add to Basket button at (812, 361) on xpath=//form[@class='cart']/button
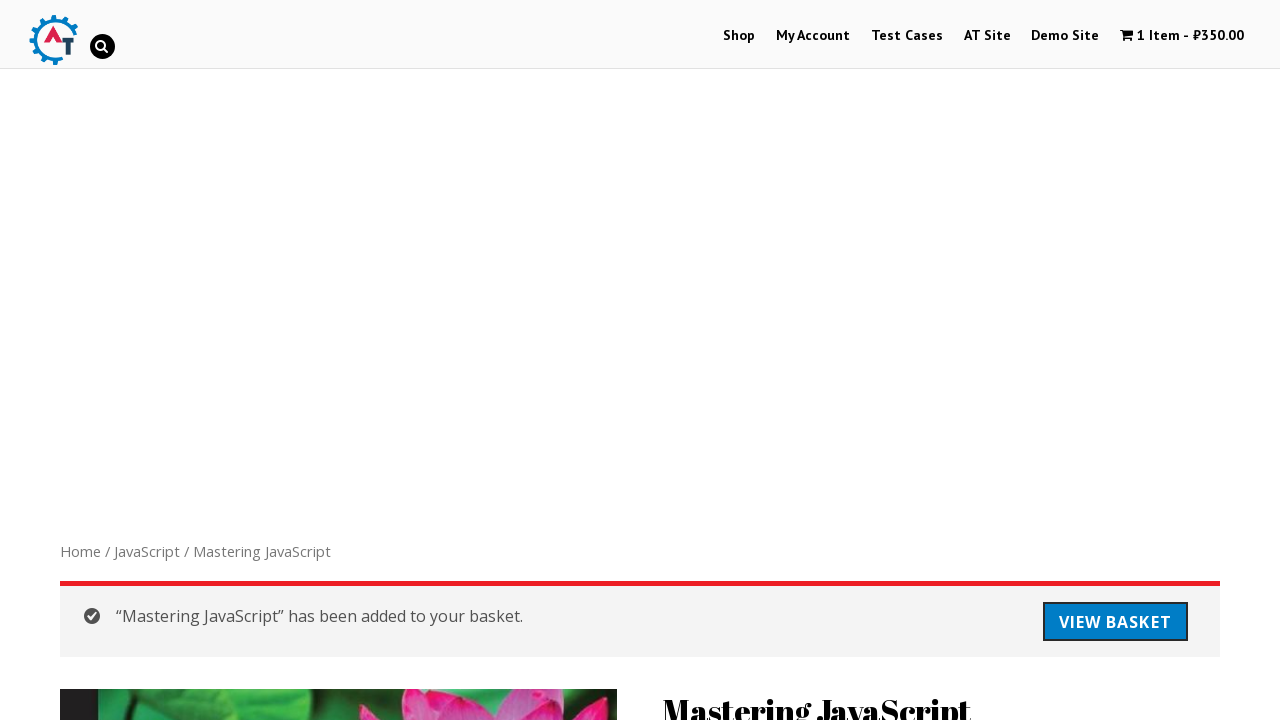

Clicked on cart menu item to view basket at (1182, 36) on xpath=//li[@id='wpmenucartli']/a
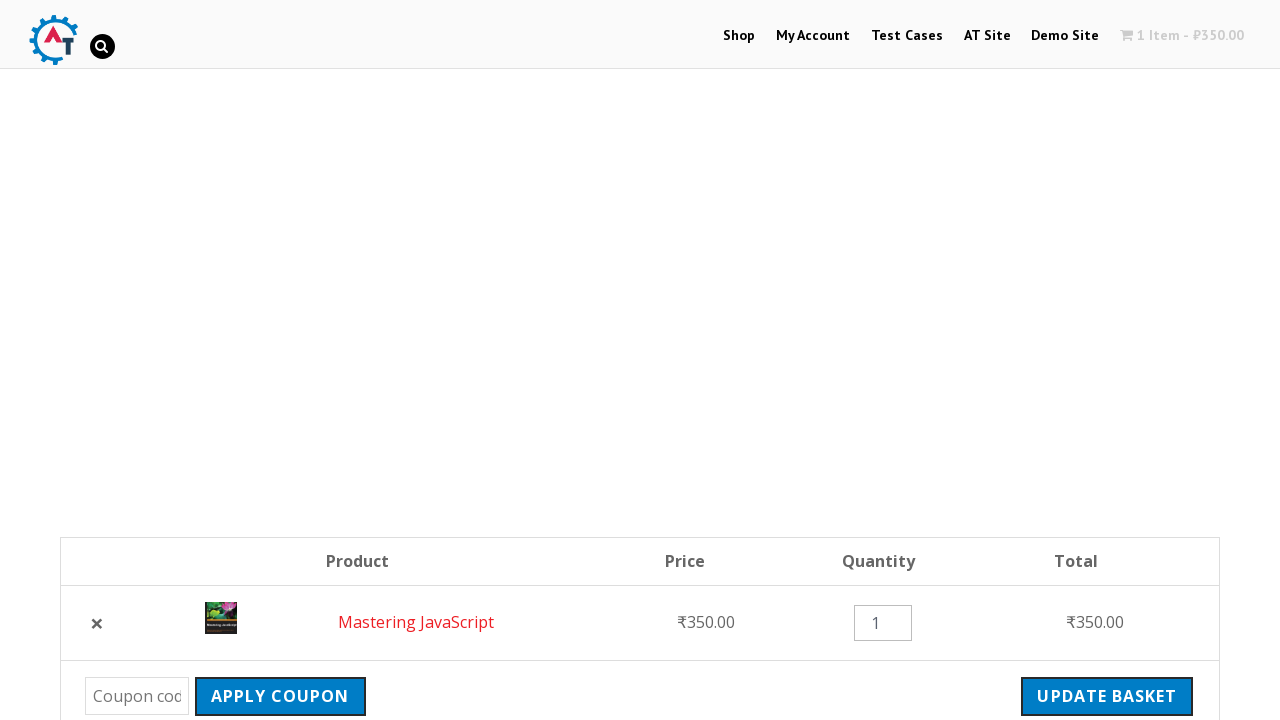

Cleared quantity textbox on //div[@class='quantity']/input
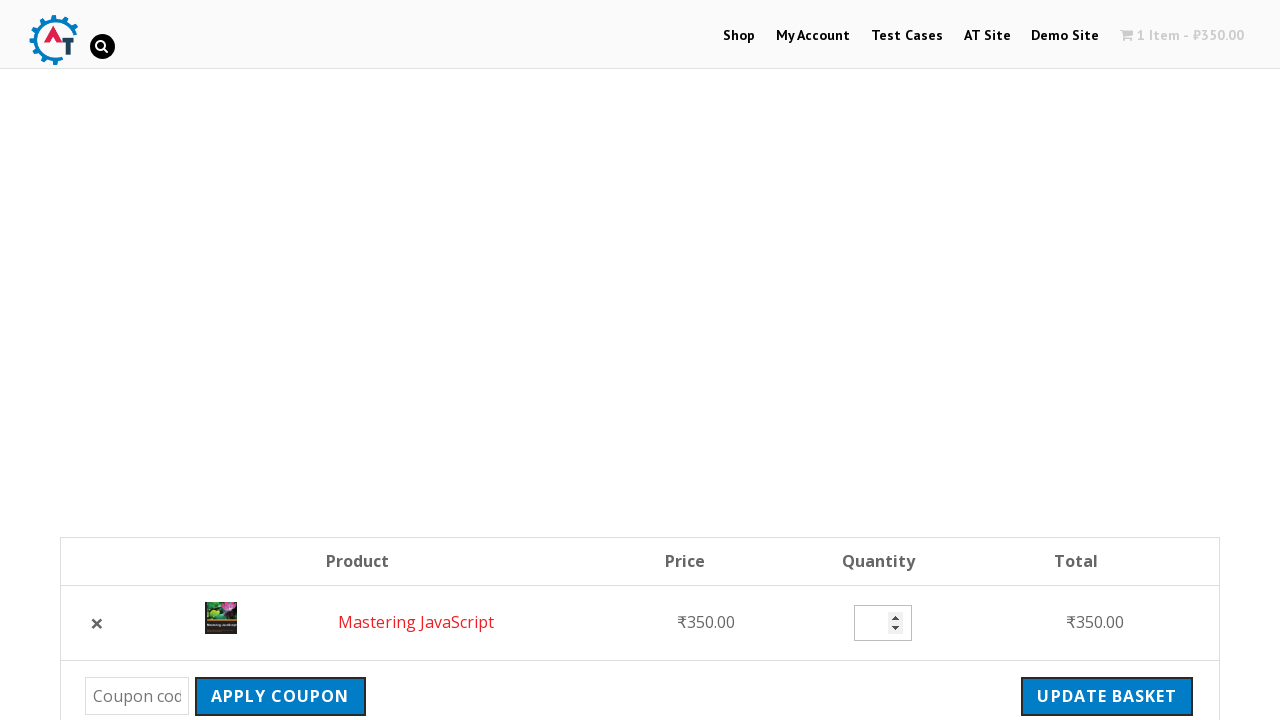

Updated quantity to 2 on //div[@class='quantity']/input
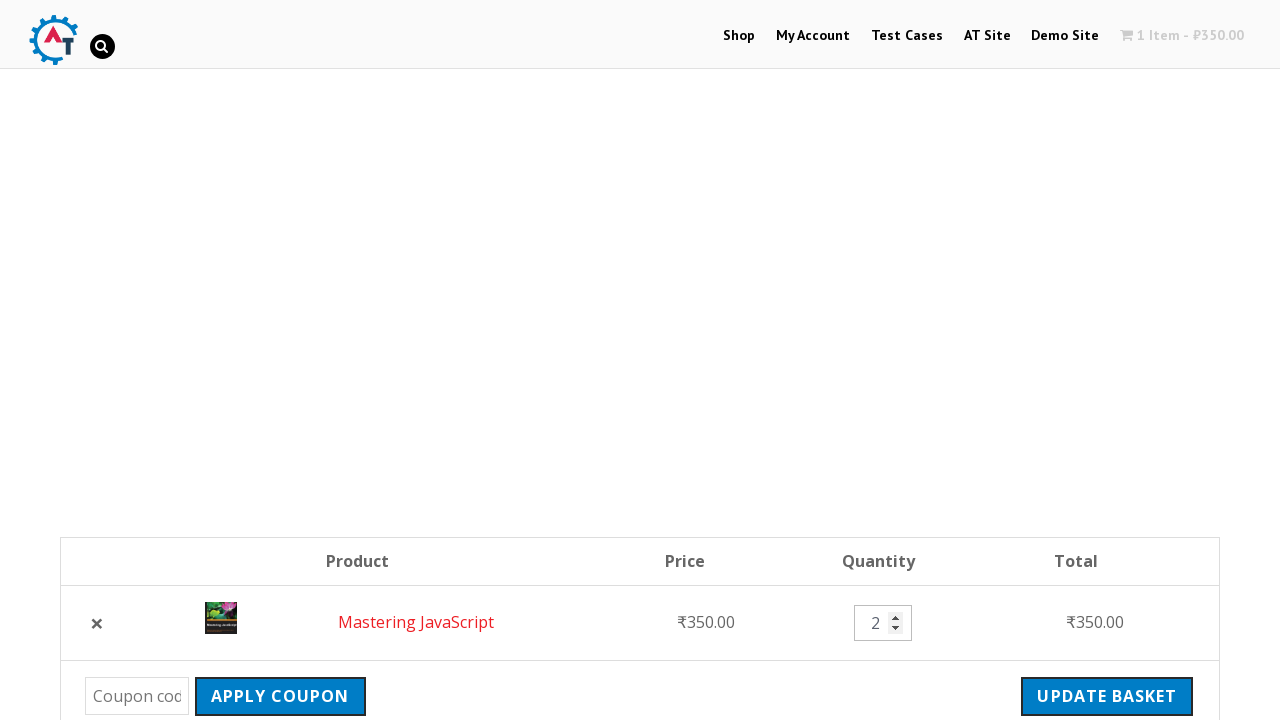

Clicked Update Basket button at (1107, 294) on xpath=//td[@class='actions']/input[1]
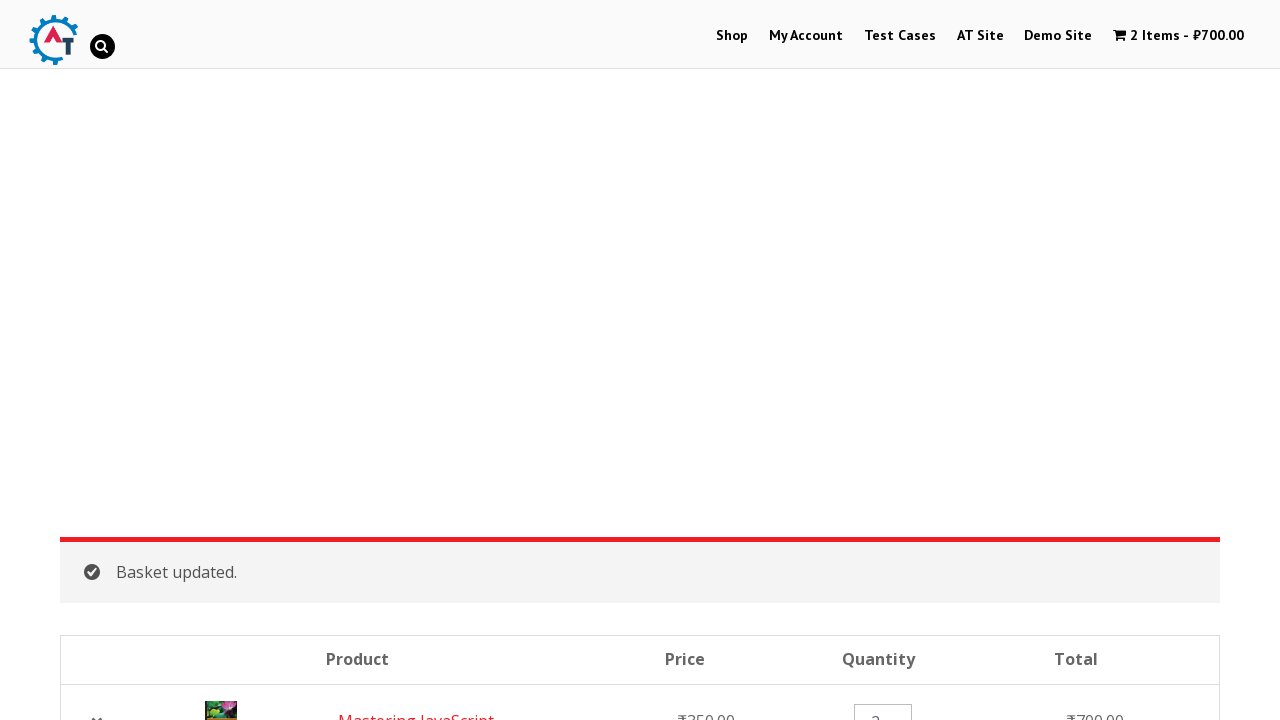

Entered coupon code 'krishnasakinala' on //div[@class='coupon']/input[1]
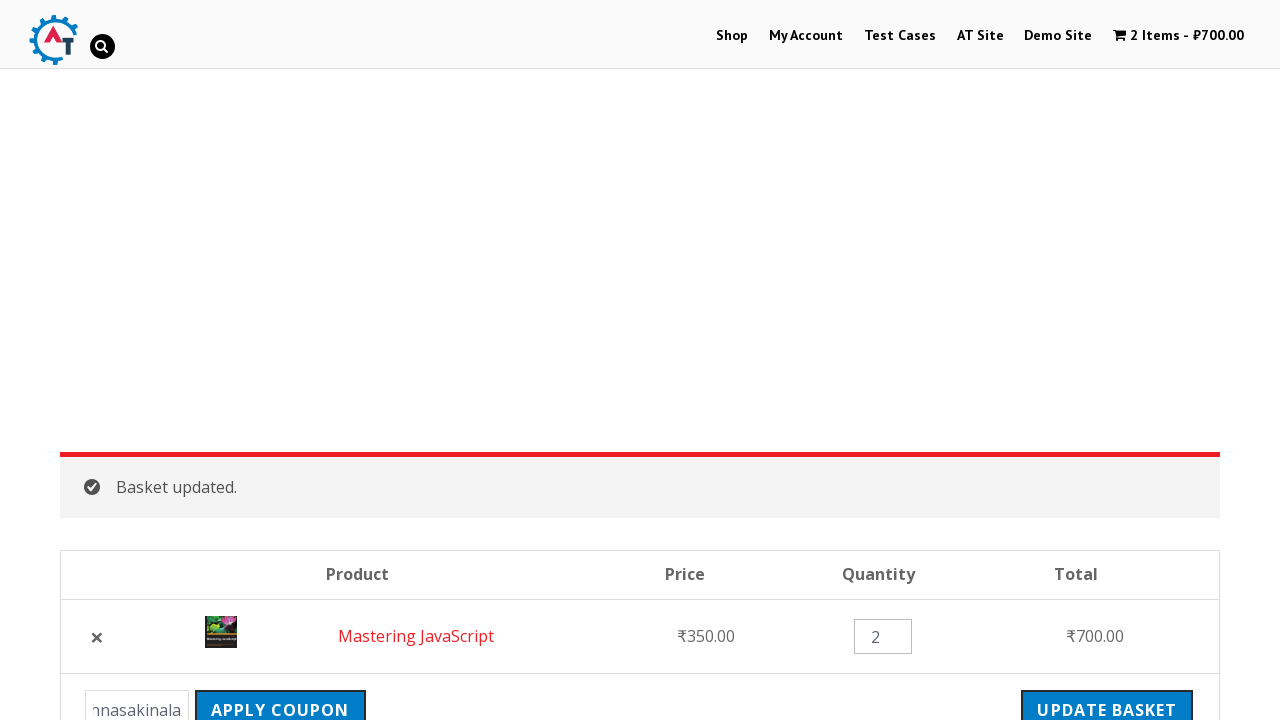

Clicked Apply Coupon button at (280, 701) on xpath=//div[@class='coupon']/input[2]
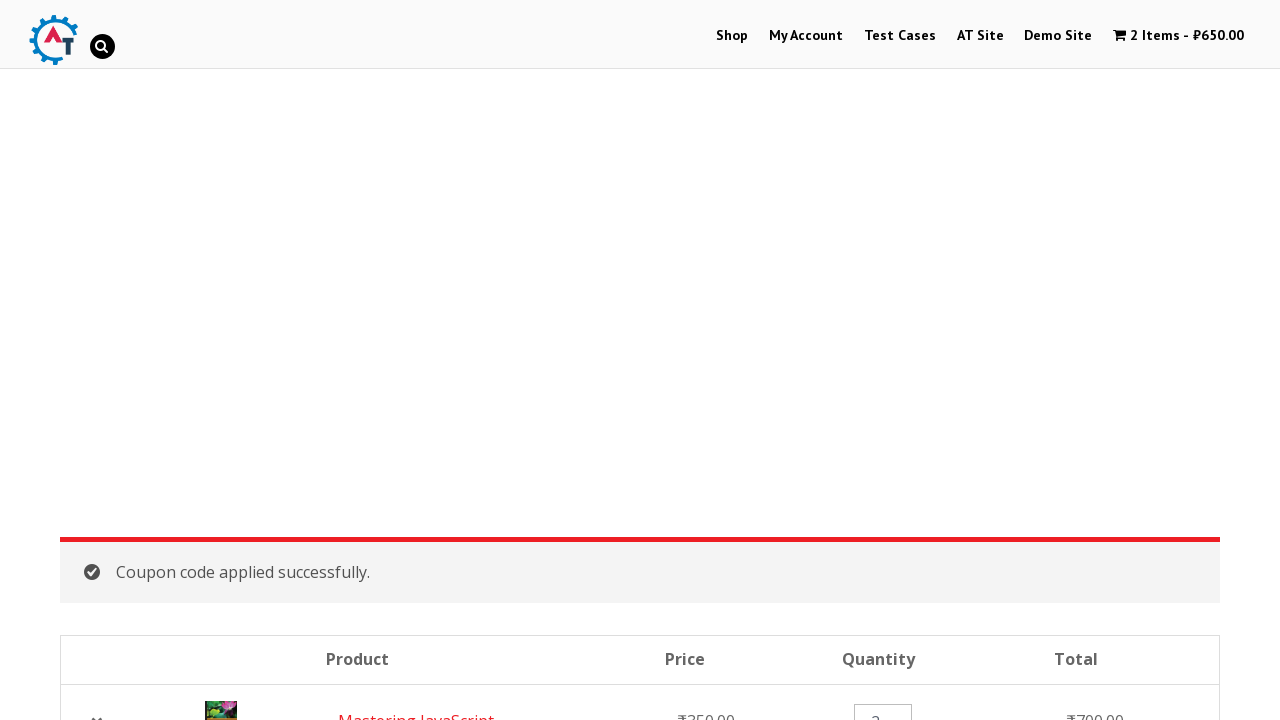

Verified coupon applied success message appeared
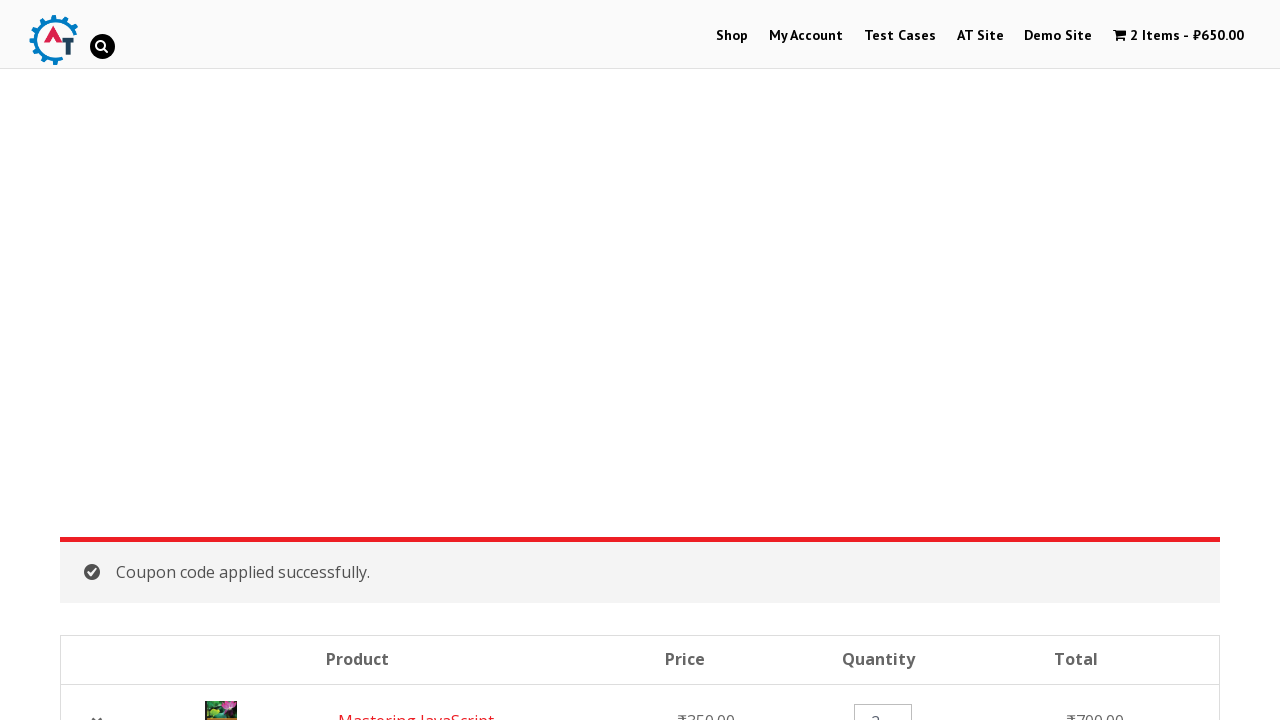

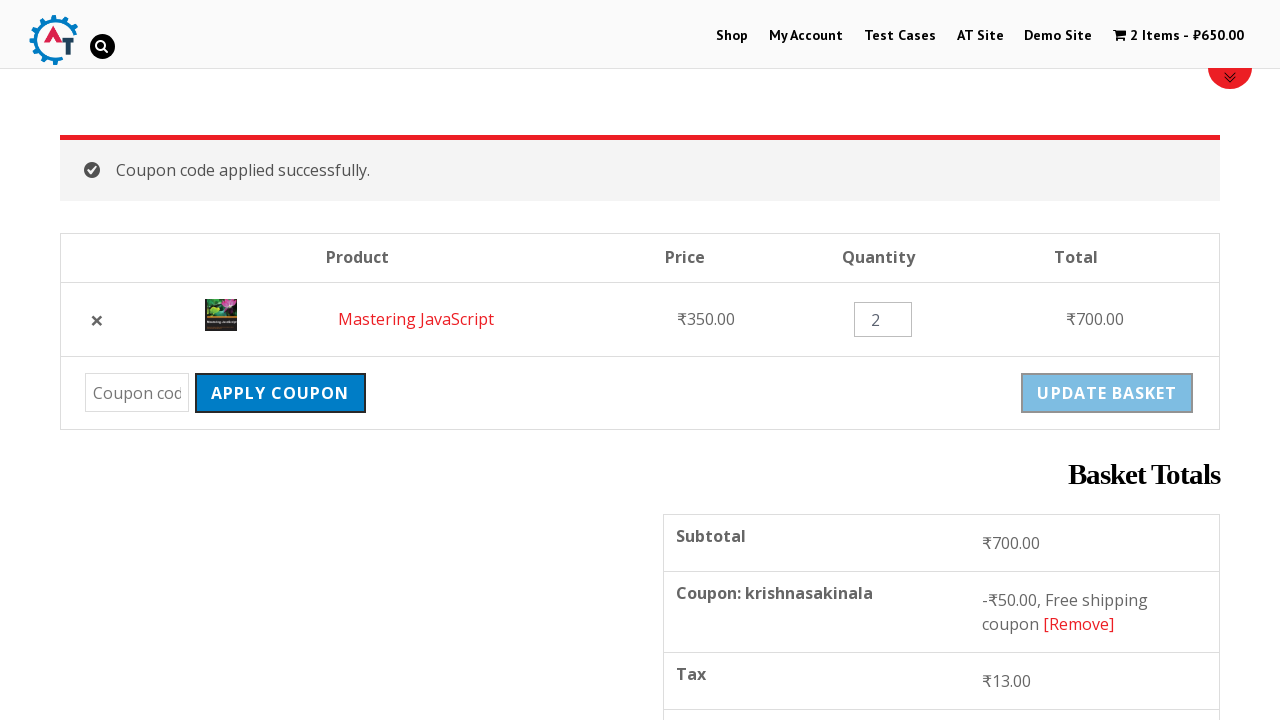